Tests navigation to letter B category and verifies languages are displayed

Starting URL: https://www.99-bottles-of-beer.net/abc.html

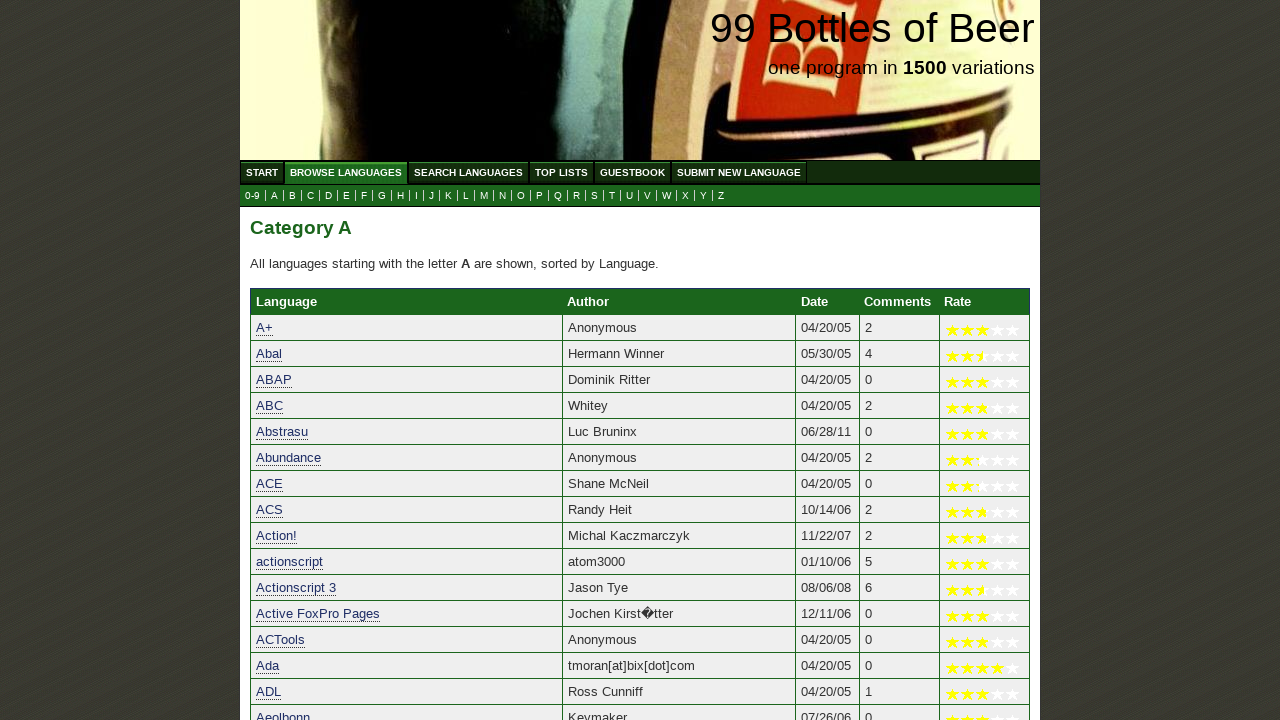

Clicked the letter B link to navigate to B category at (292, 196) on a[href='b.html']
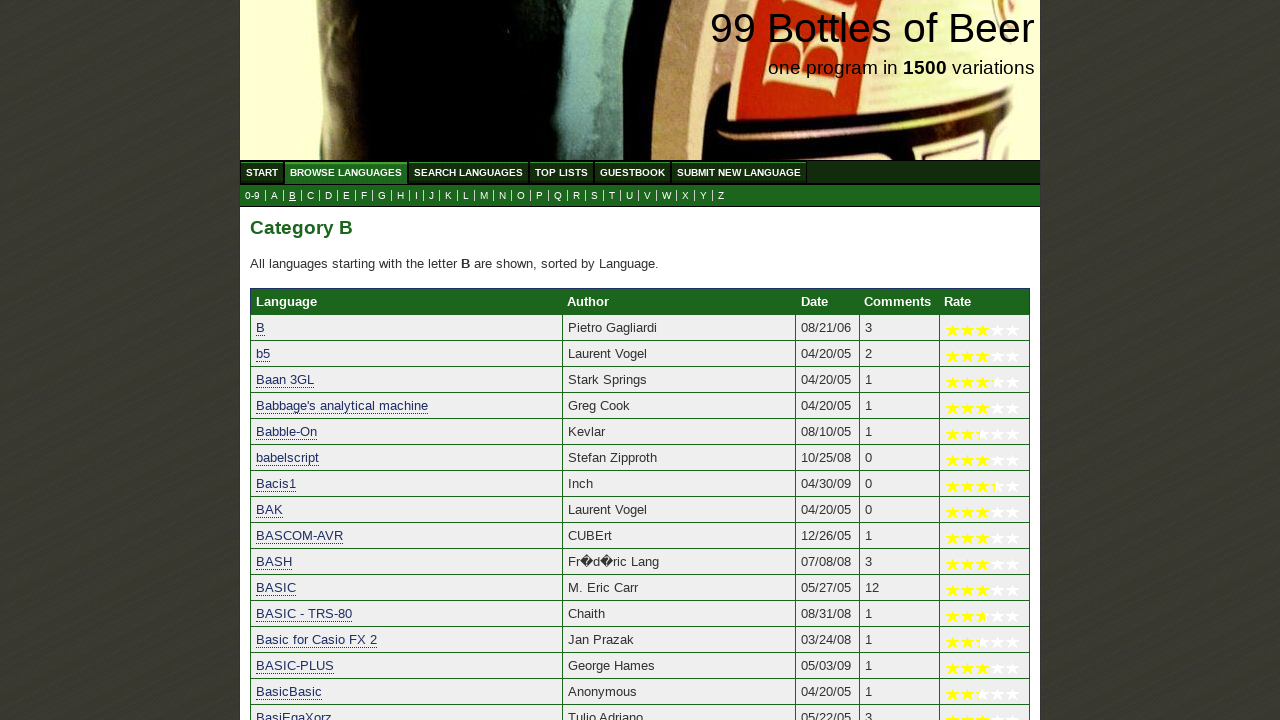

Language list loaded for letter B category
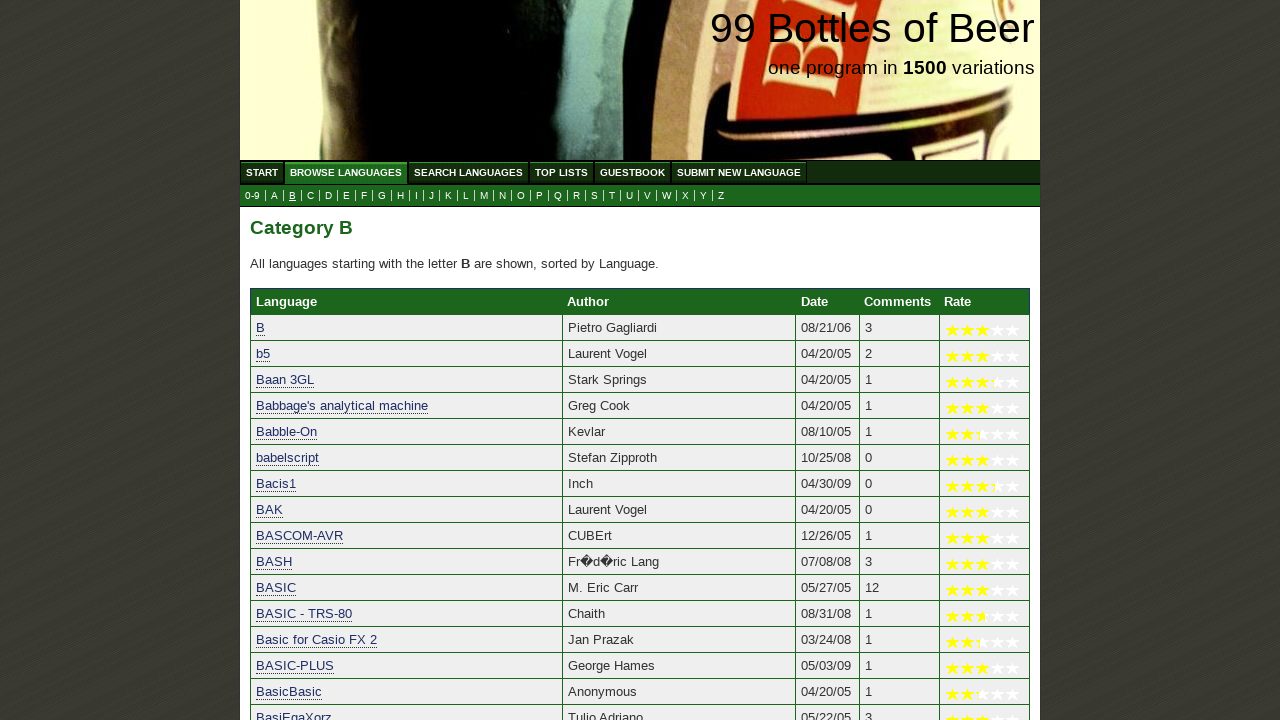

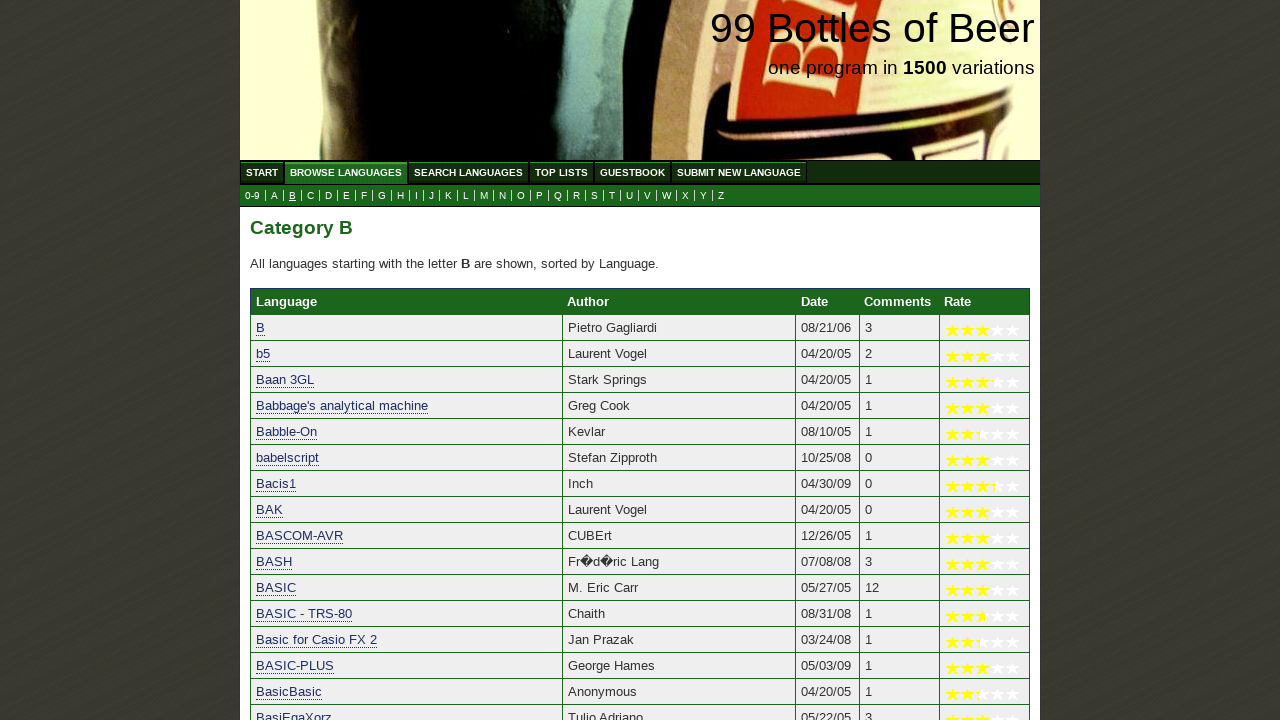